Tests the submit button by clicking it and verifying the button is displayed

Starting URL: https://demoqa.com/text-box

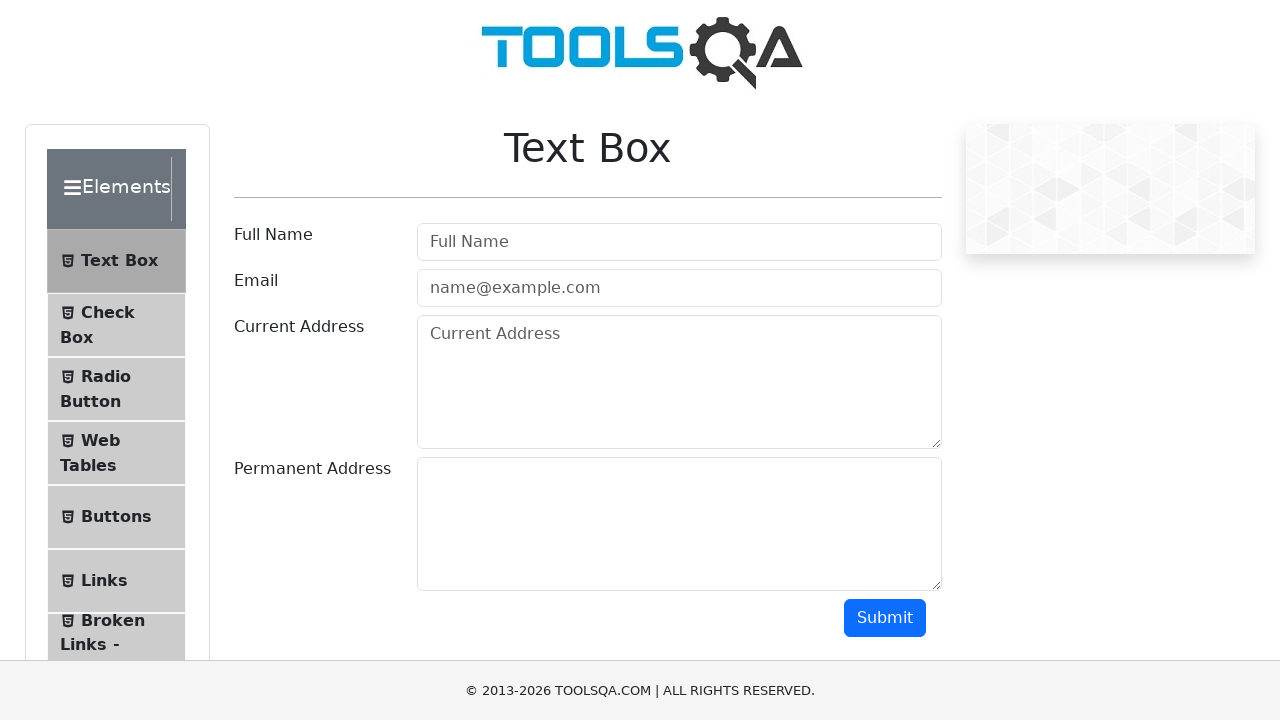

Clicked the submit button at (885, 618) on button#submit
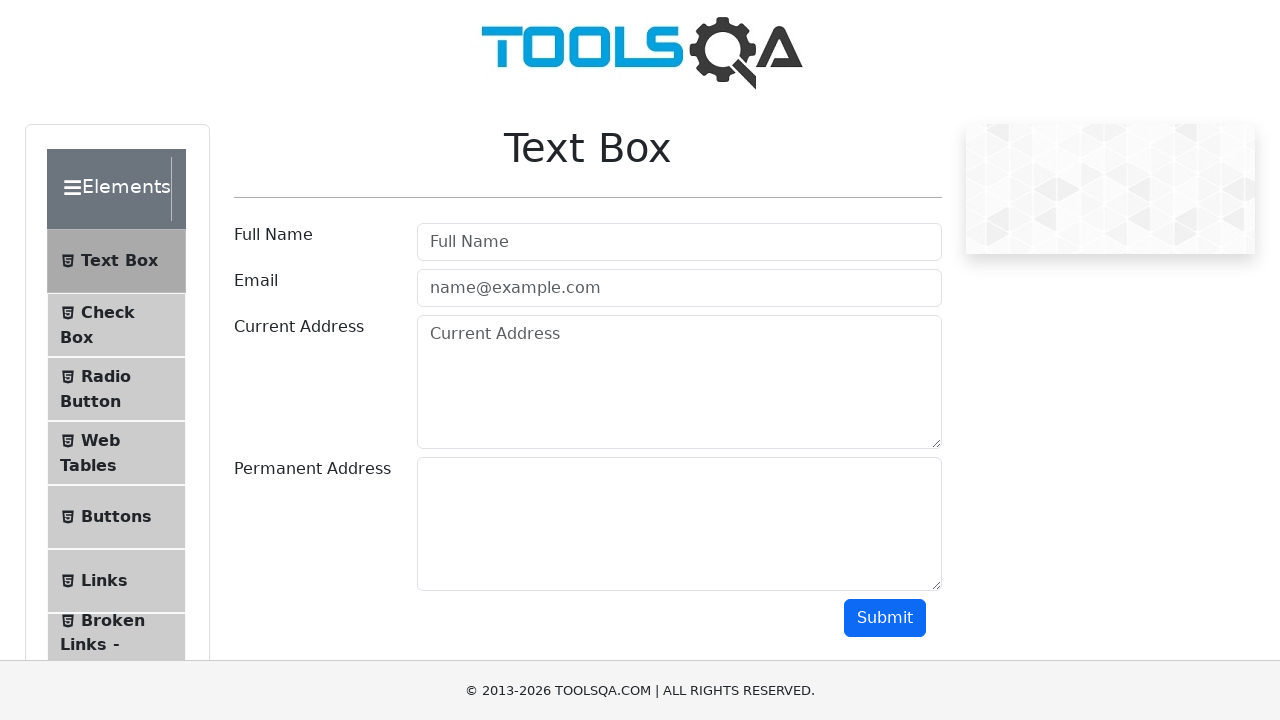

Verified submit button is displayed and visible
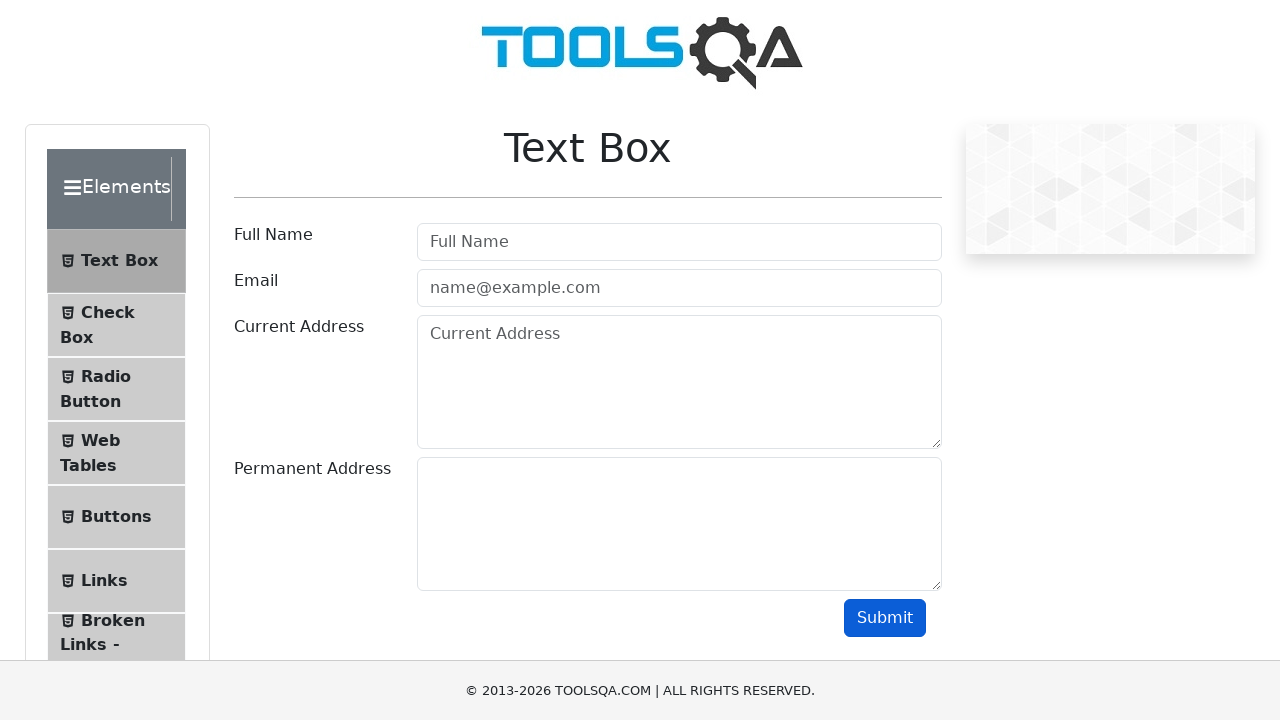

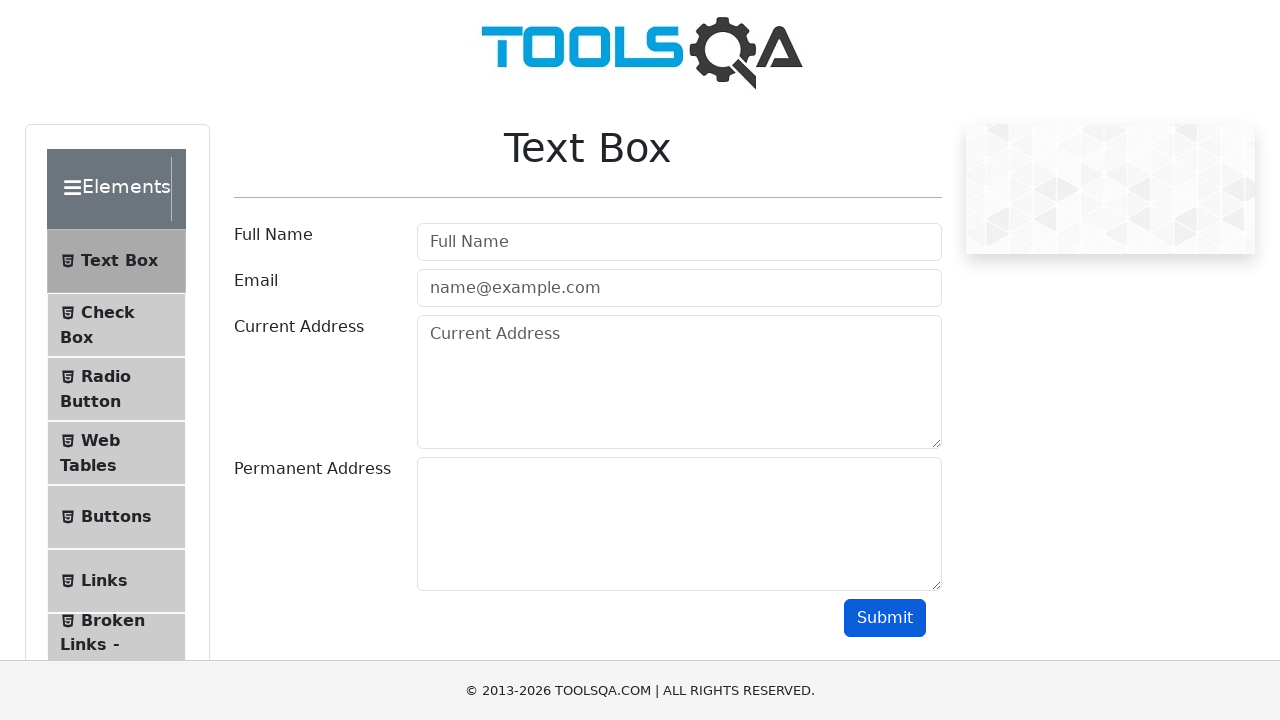